Tests clicking the Autocomplete option in the dropdown menu and verifies navigation to the autocomplete page

Starting URL: https://formy-project.herokuapp.com/dropdown

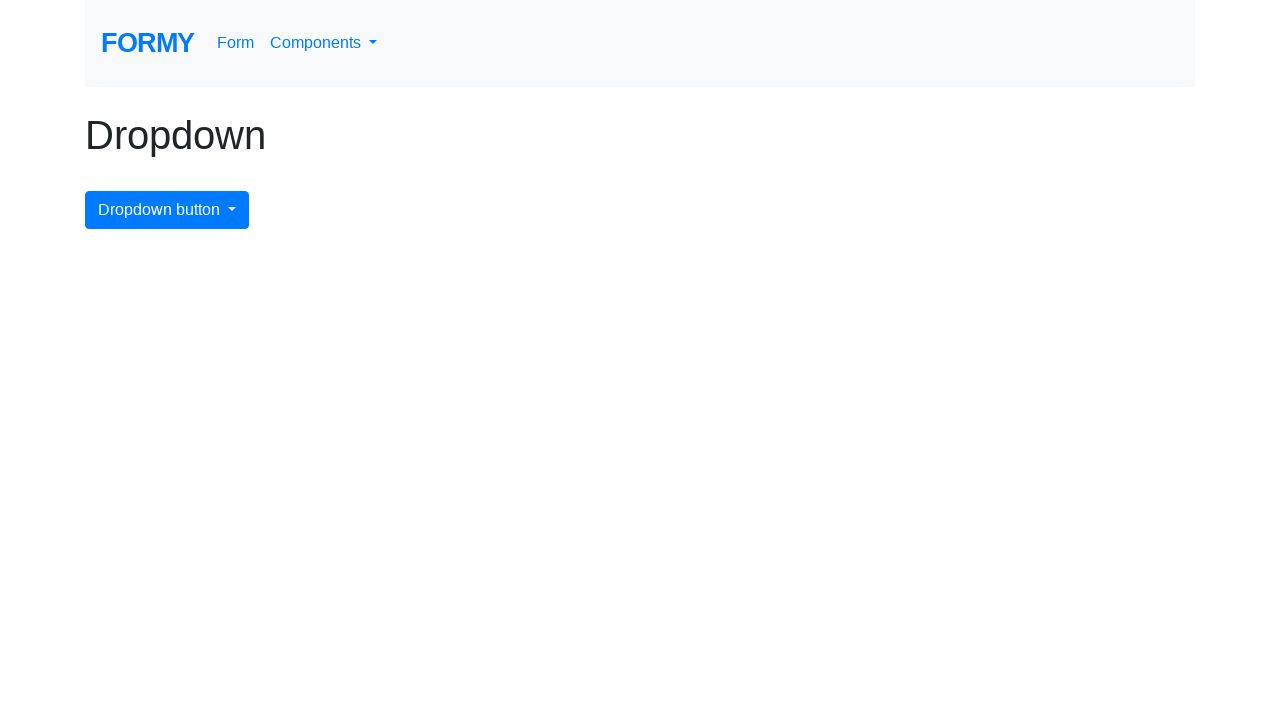

Clicked the dropdown menu button at (324, 43) on .dropdown-toggle, button.dropdown, [data-toggle='dropdown']
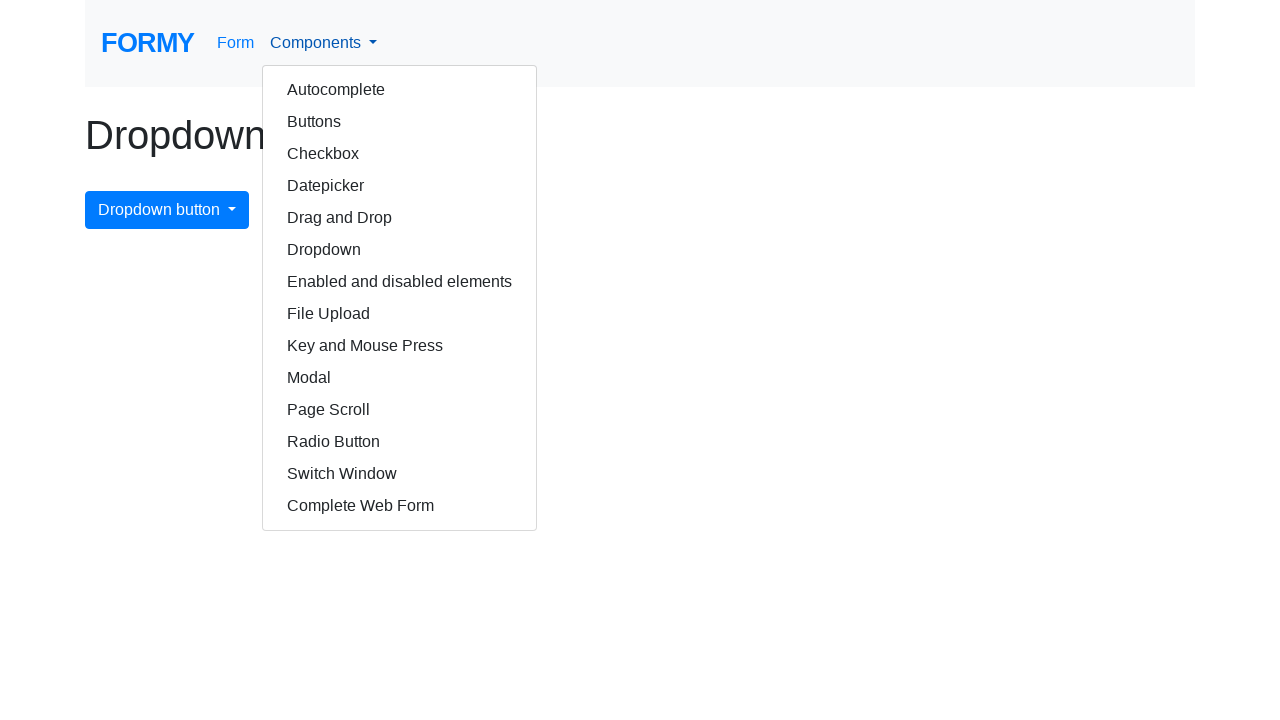

Clicked the Autocomplete option in the dropdown menu at (400, 90) on a:has-text('Autocomplete'), .dropdown-item:has-text('Autocomplete')
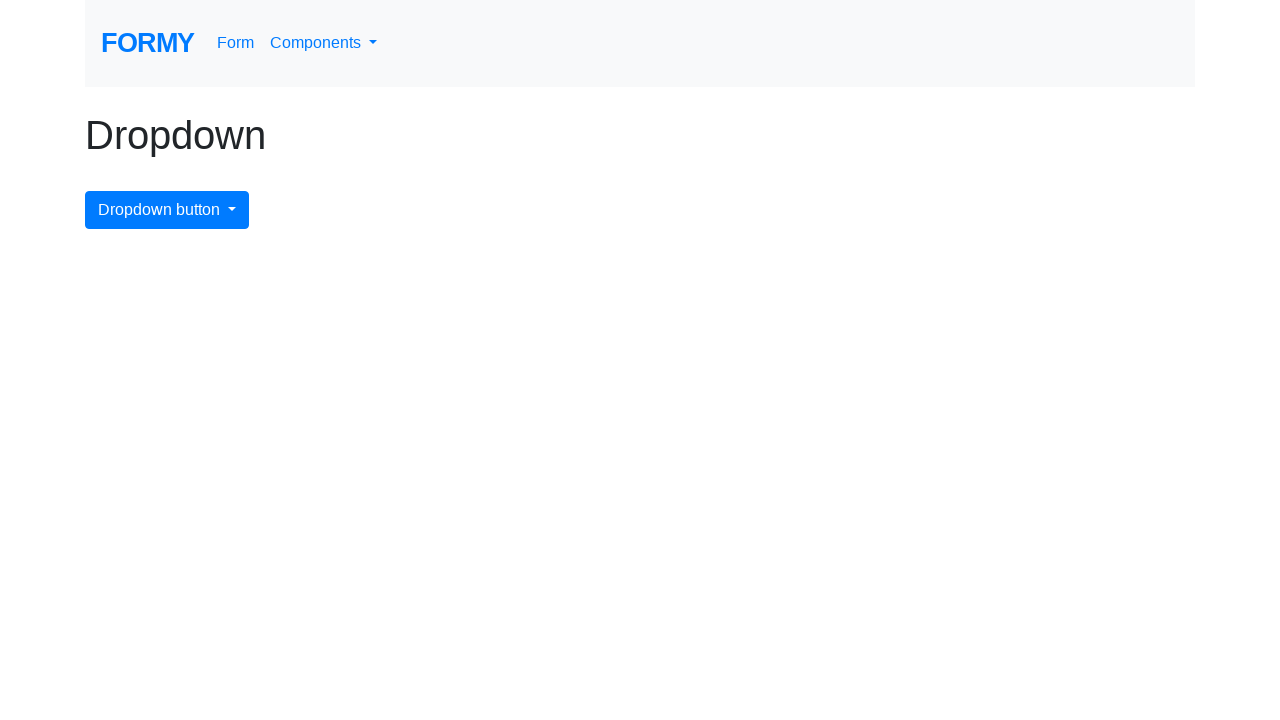

Verified navigation to the autocomplete page
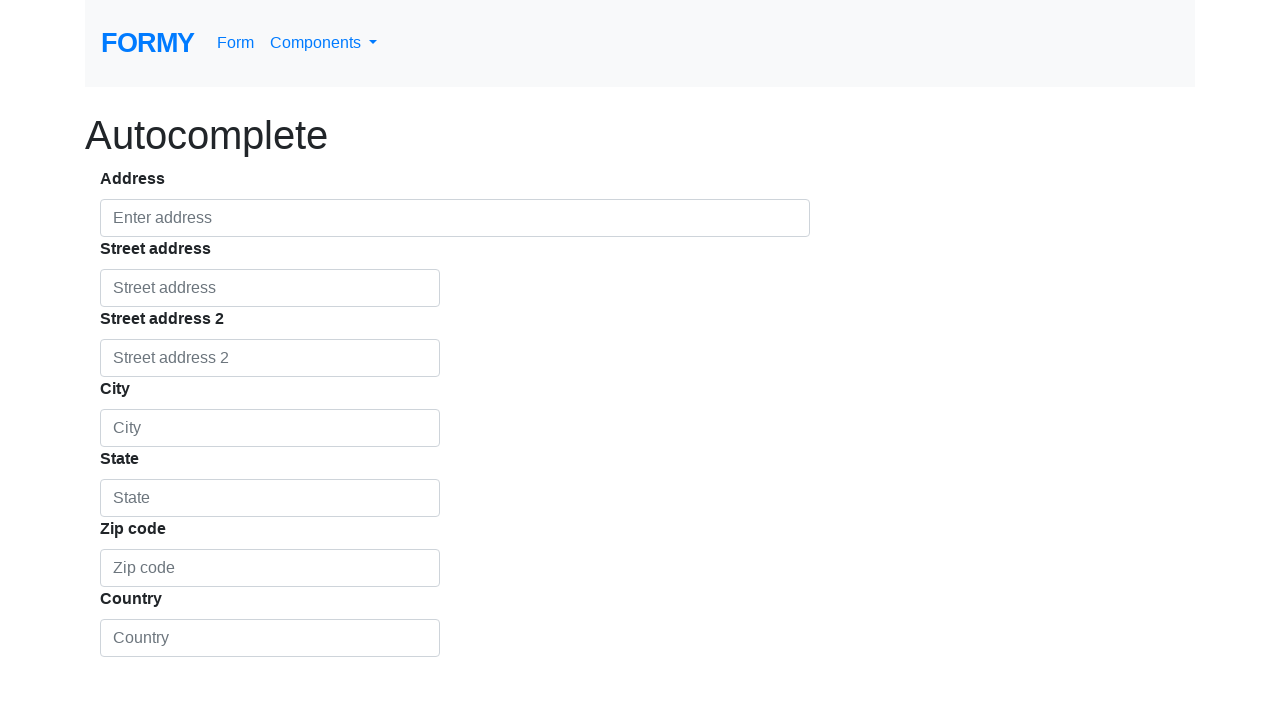

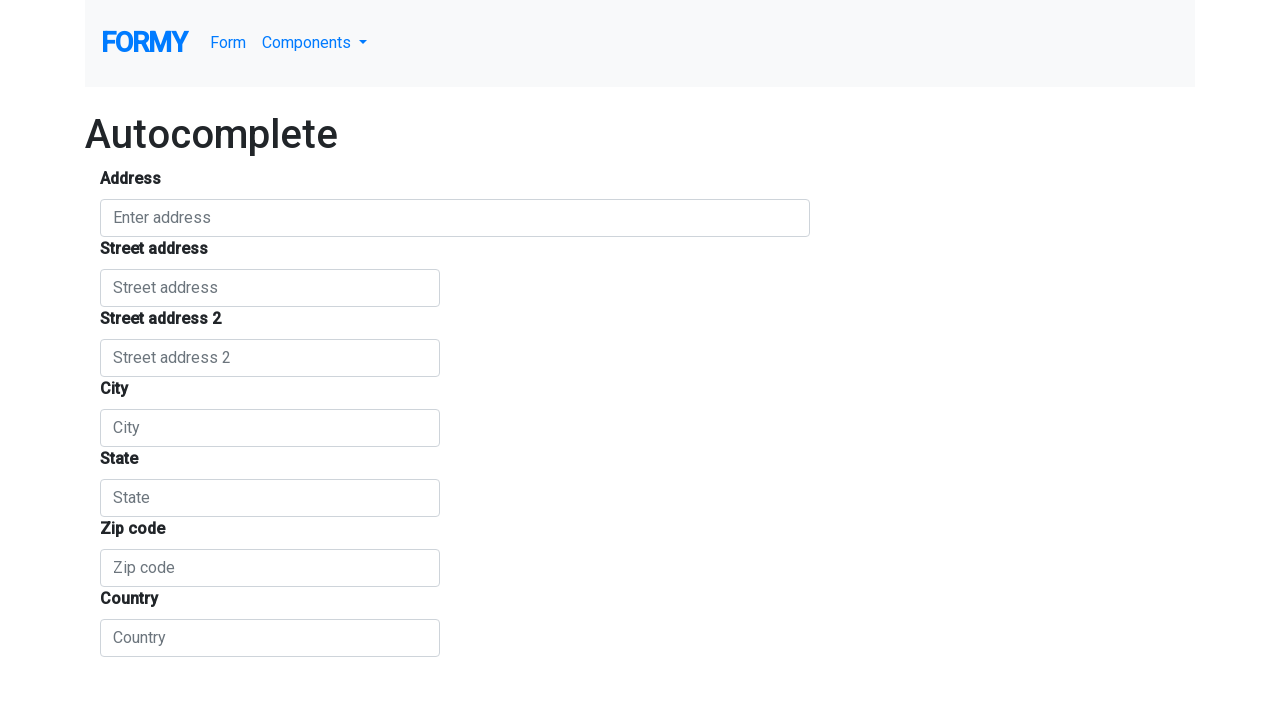